Tests navigation by clicking a link to go to a new page and then using browser back button to return to the original page

Starting URL: https://www.selenium.dev/selenium/web/mouse_interaction.html

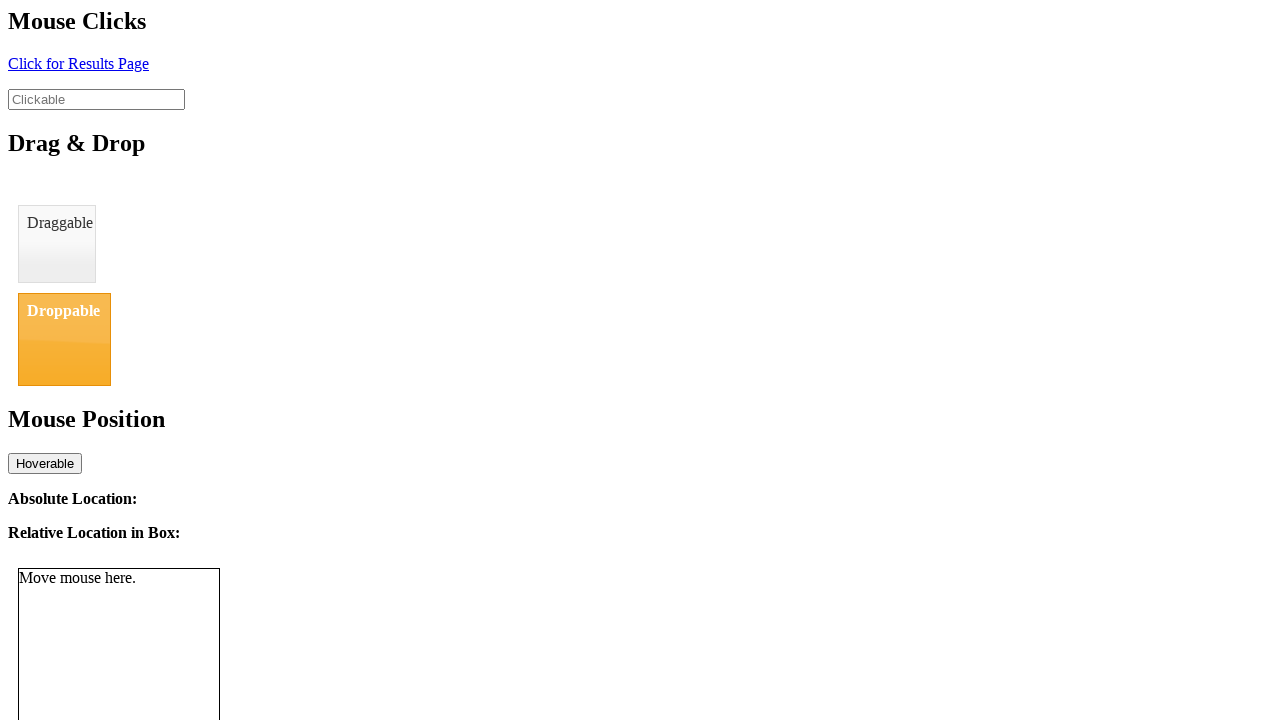

Navigated to mouse interaction test page
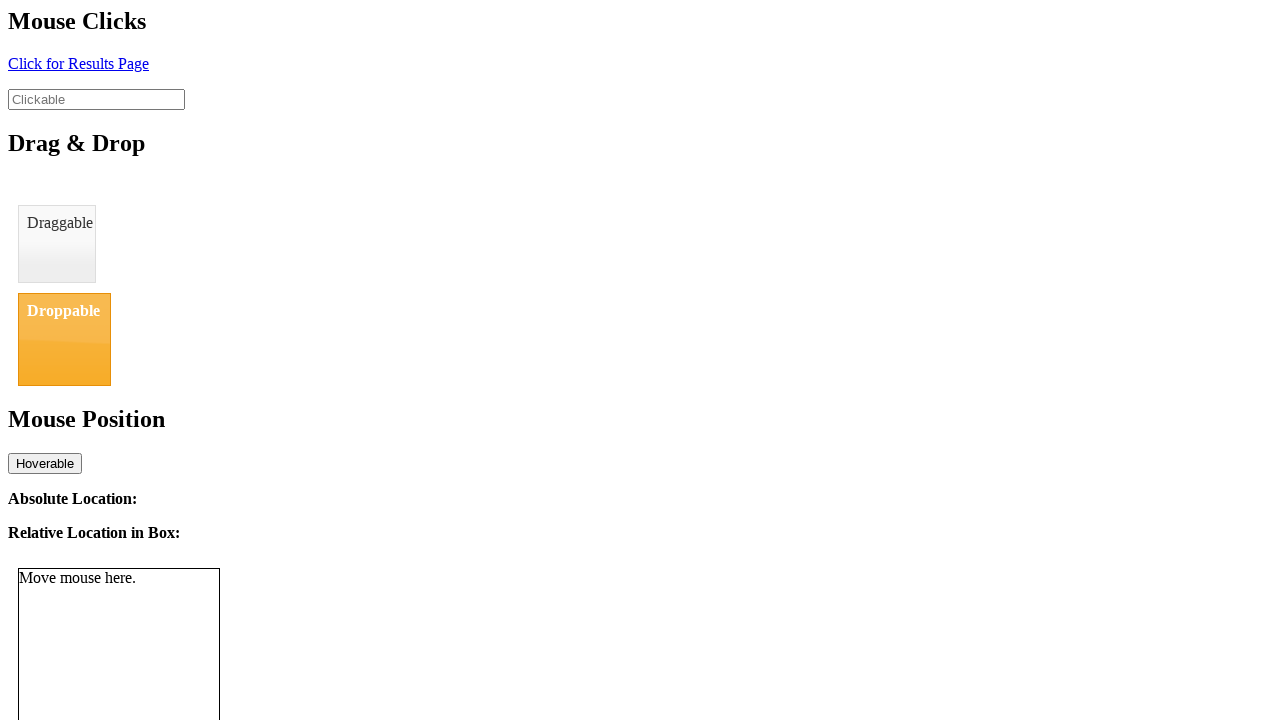

Clicked link with id 'click' to navigate to new page at (78, 63) on #click
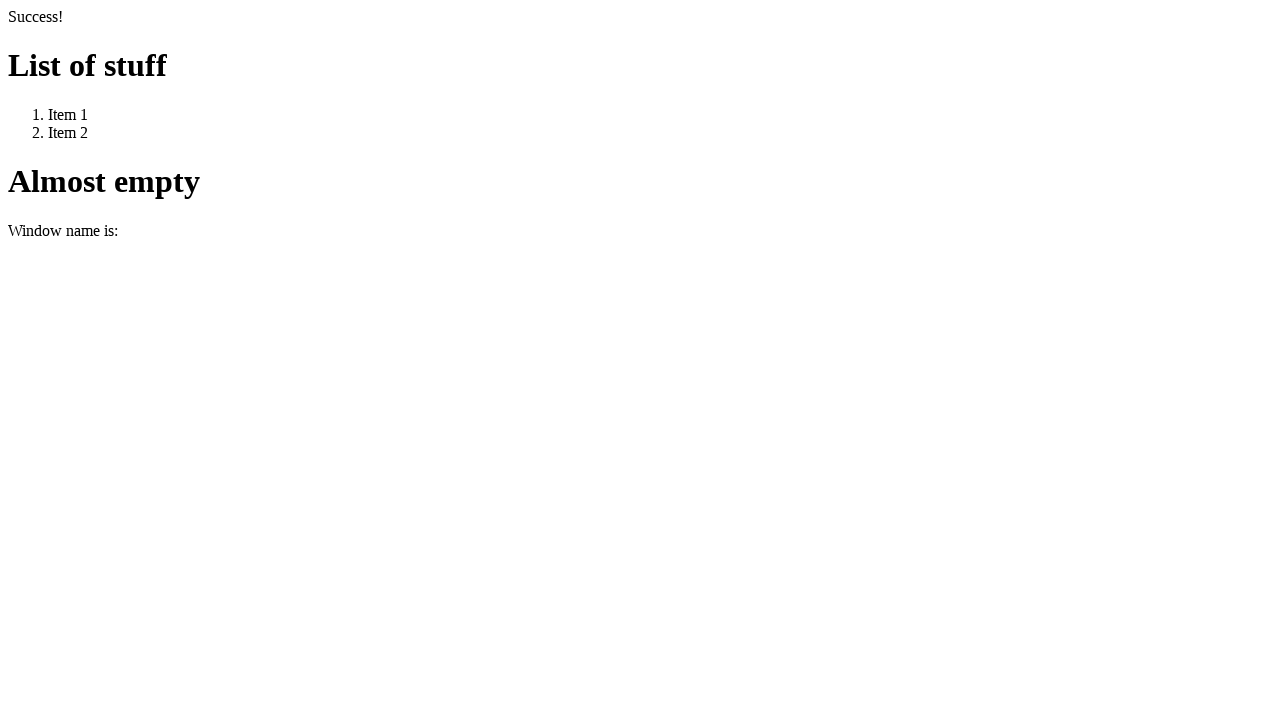

Verified page title is 'We Arrive Here'
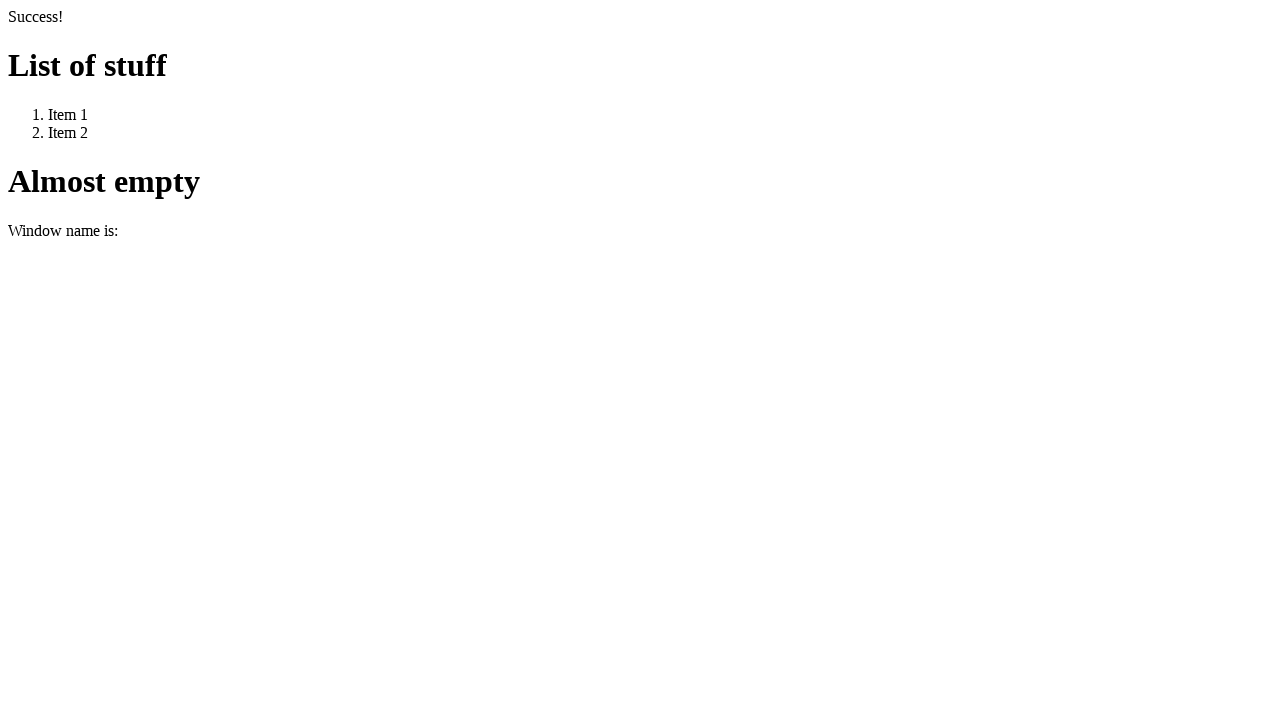

Clicked browser back button to return to original page
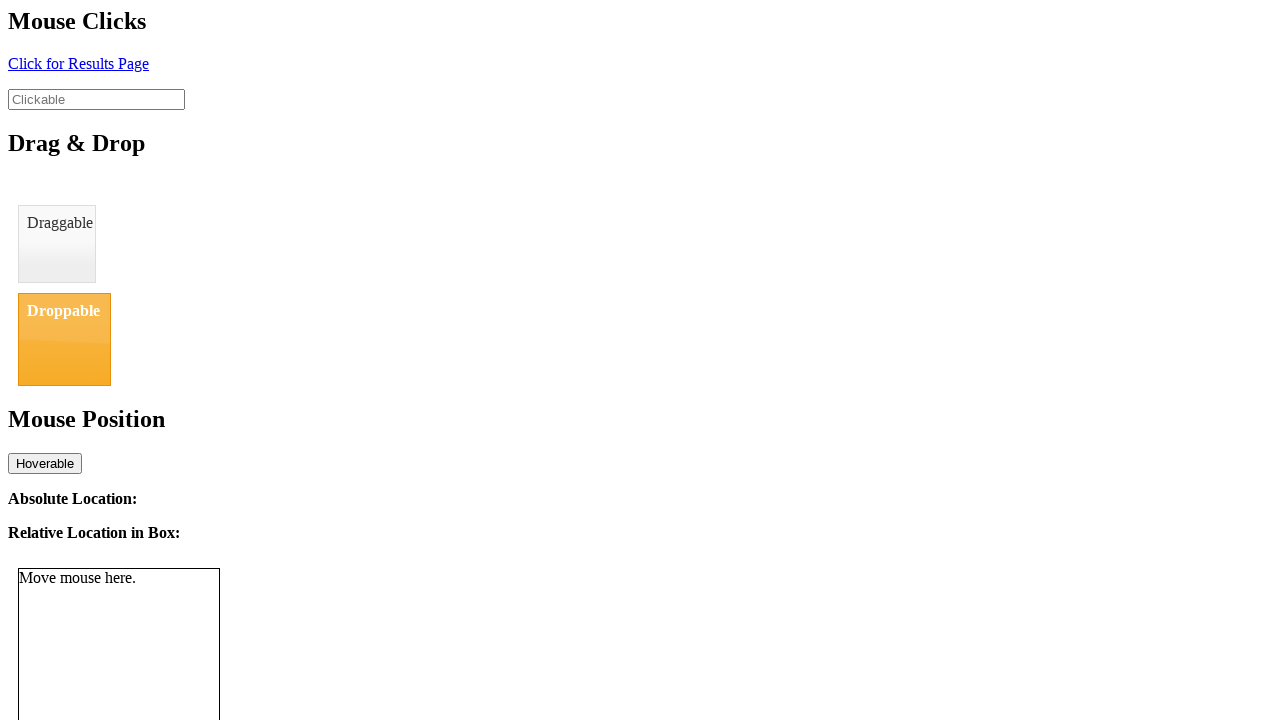

Verified page title is 'BasicMouseInterfaceTest' after navigation back
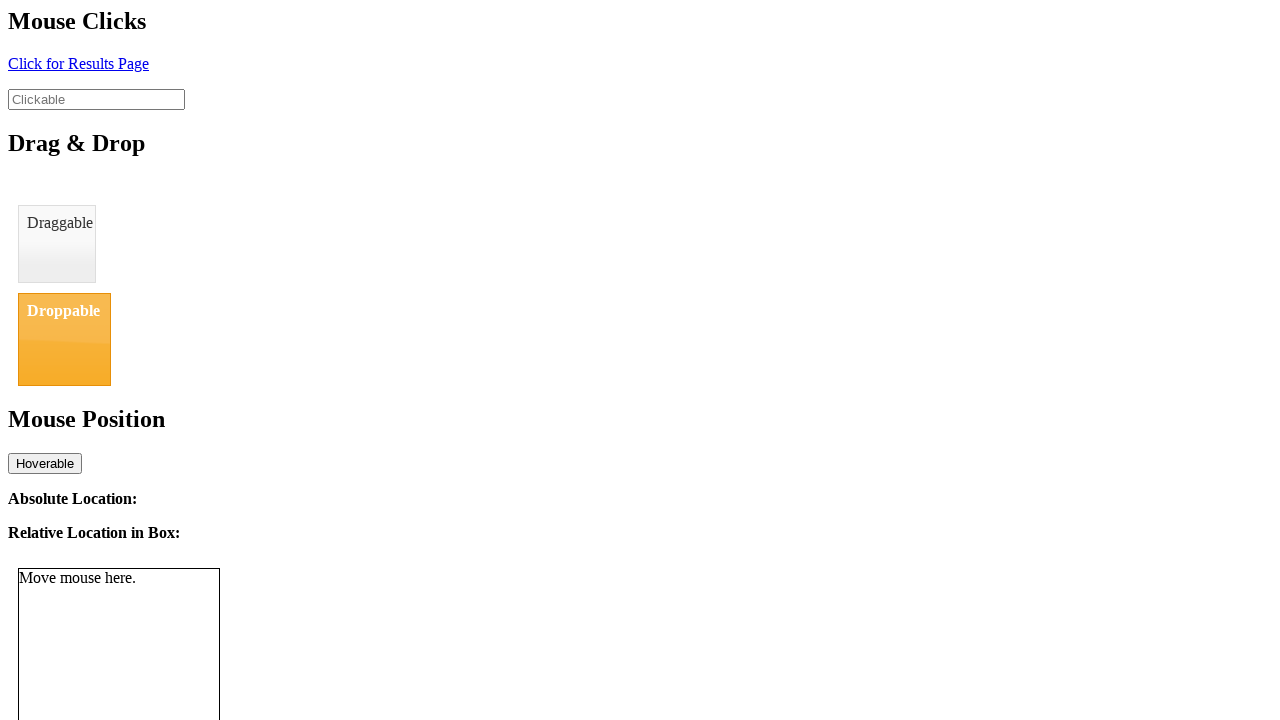

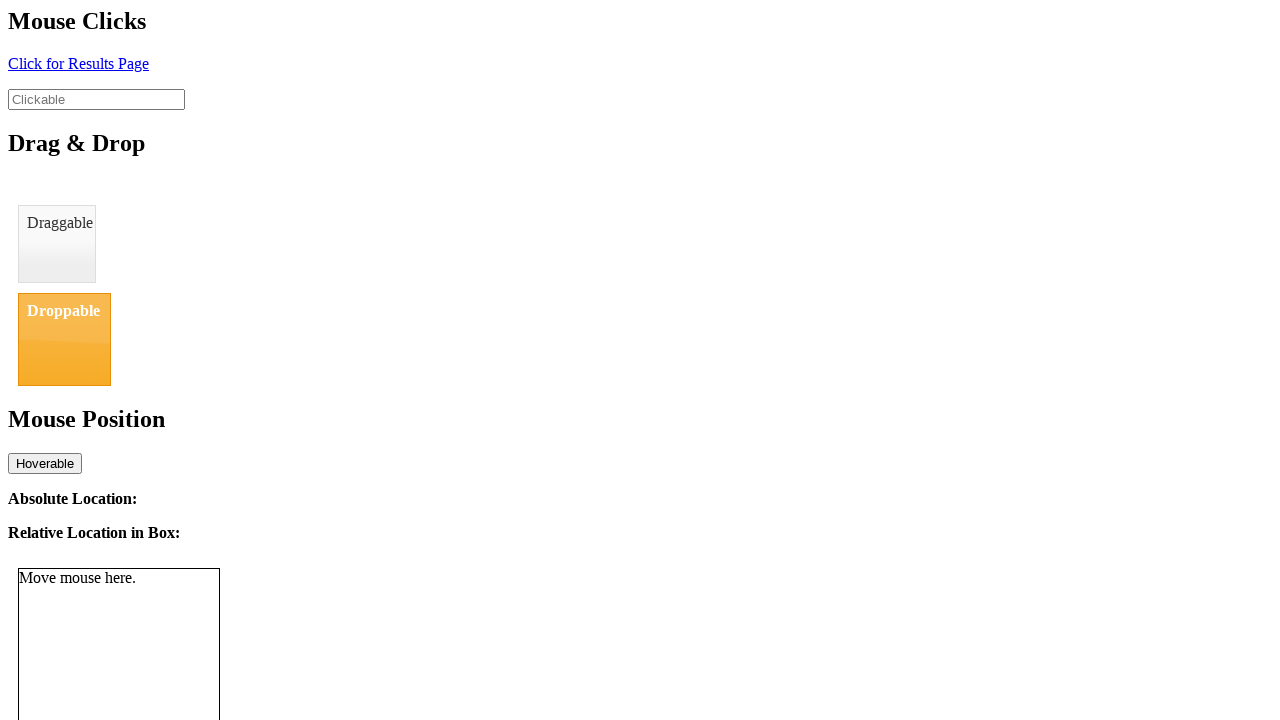